Tests a form that requires reading a hidden attribute value from an element, performing a mathematical calculation (log of absolute value of 12*sin(x)), and submitting the result along with checking a checkbox and radio button.

Starting URL: https://suninjuly.github.io/get_attribute.html

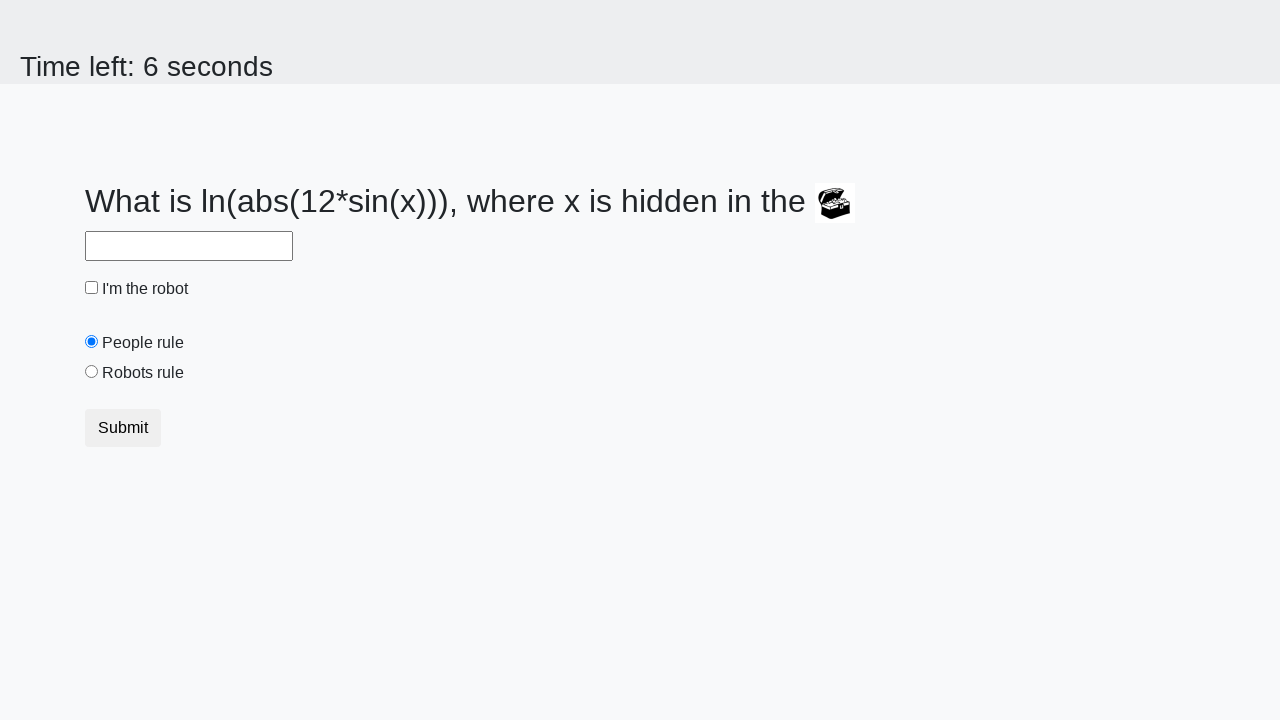

Located the treasure element with hidden valuex attribute
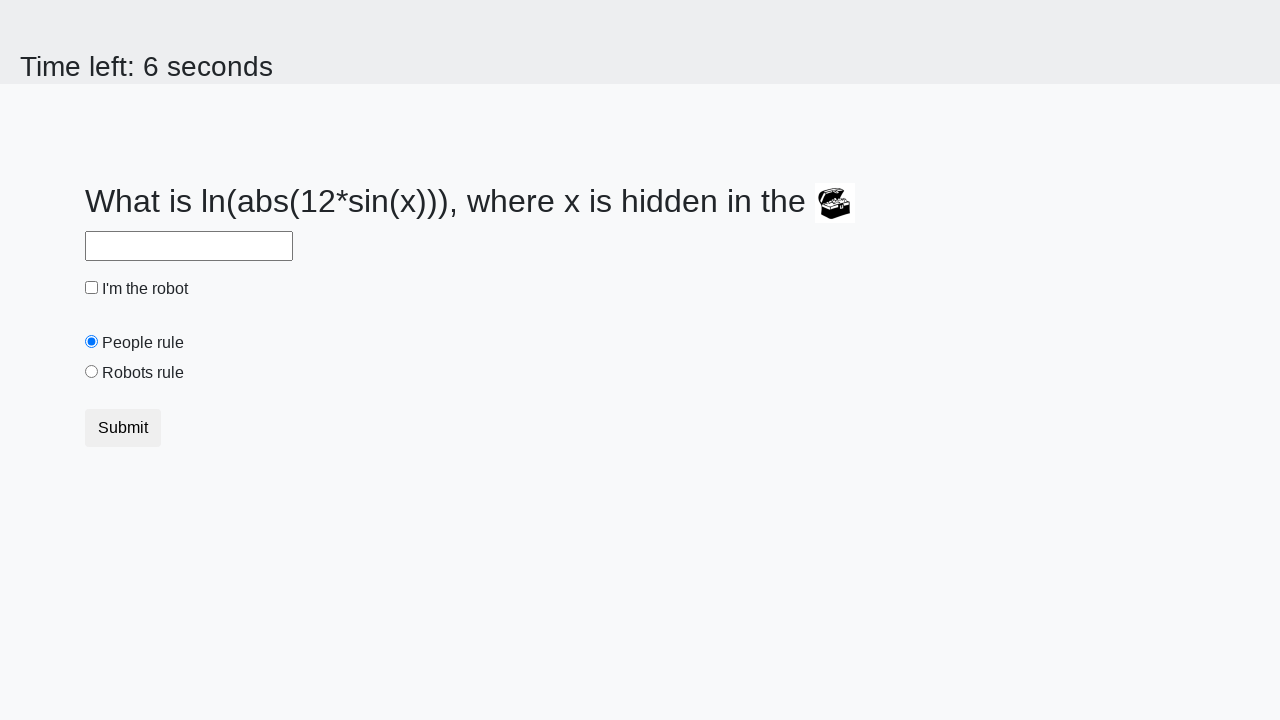

Retrieved hidden valuex attribute value: 3
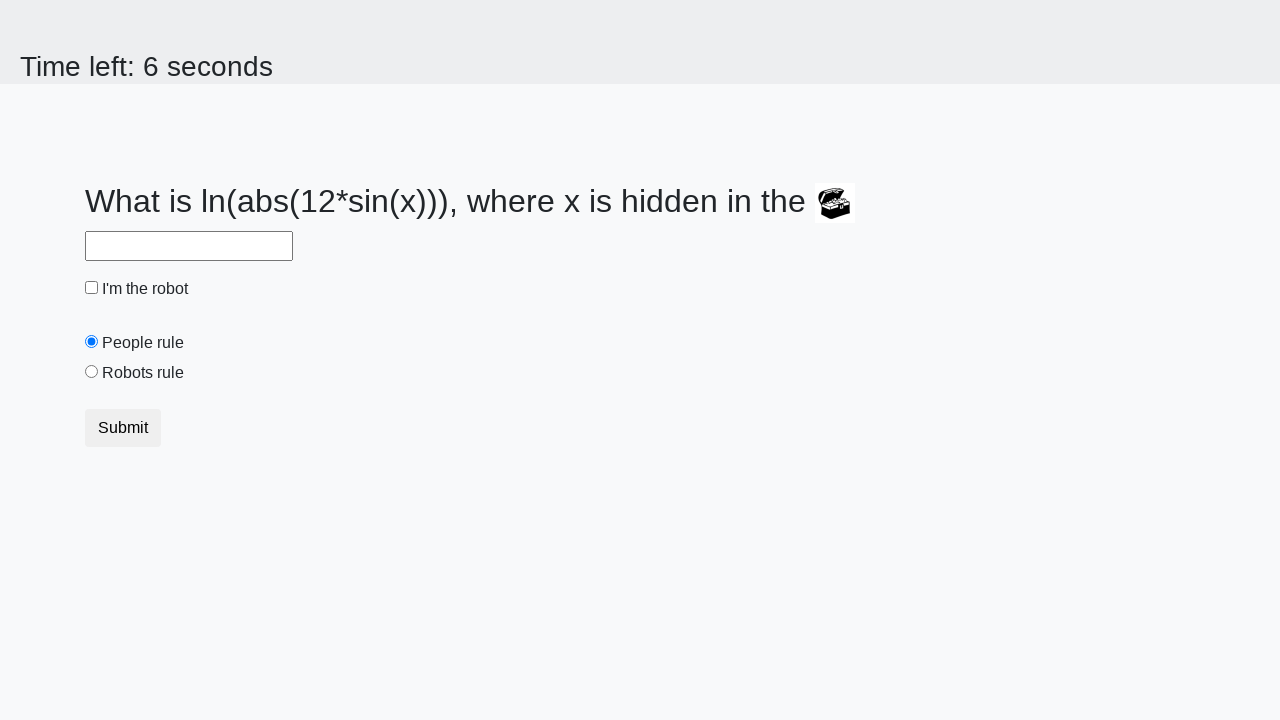

Calculated result using formula log(abs(12*sin(x))): 0.5267620201779143
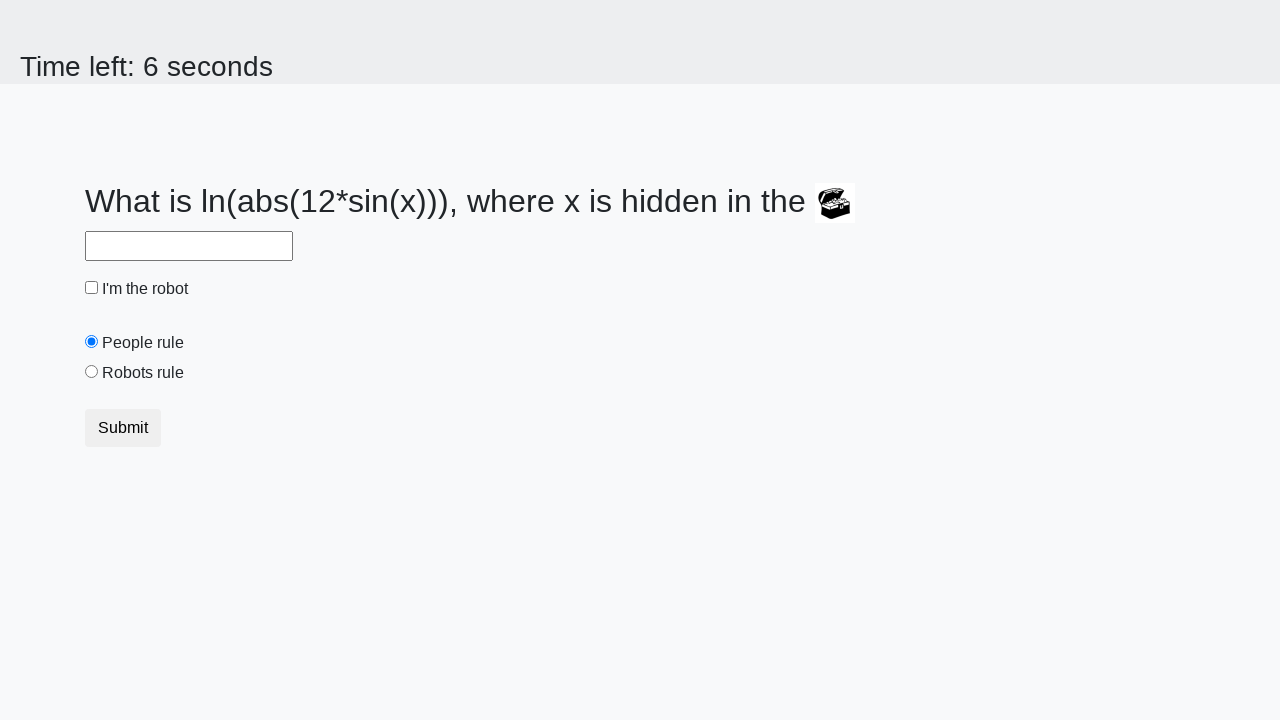

Filled the answer field with calculated result on #answer
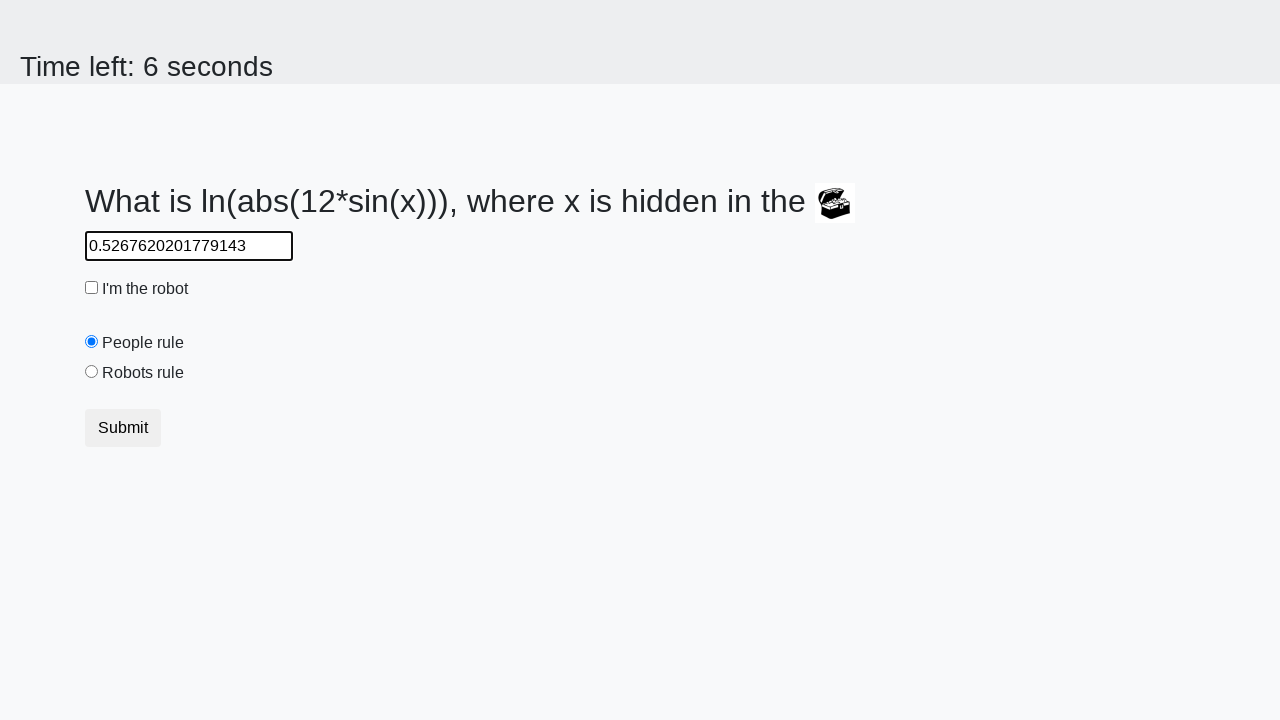

Checked the robot checkbox at (92, 288) on #robotCheckbox
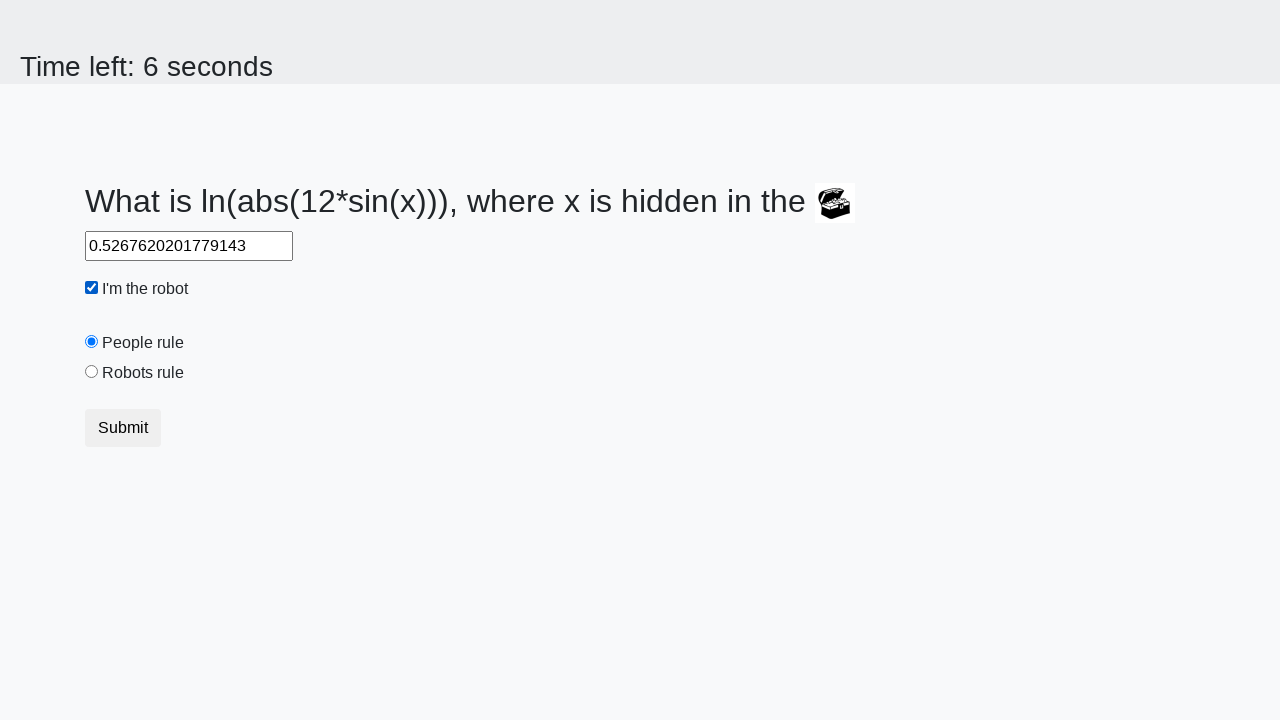

Selected the 'robots rule' radio button at (92, 372) on #robotsRule
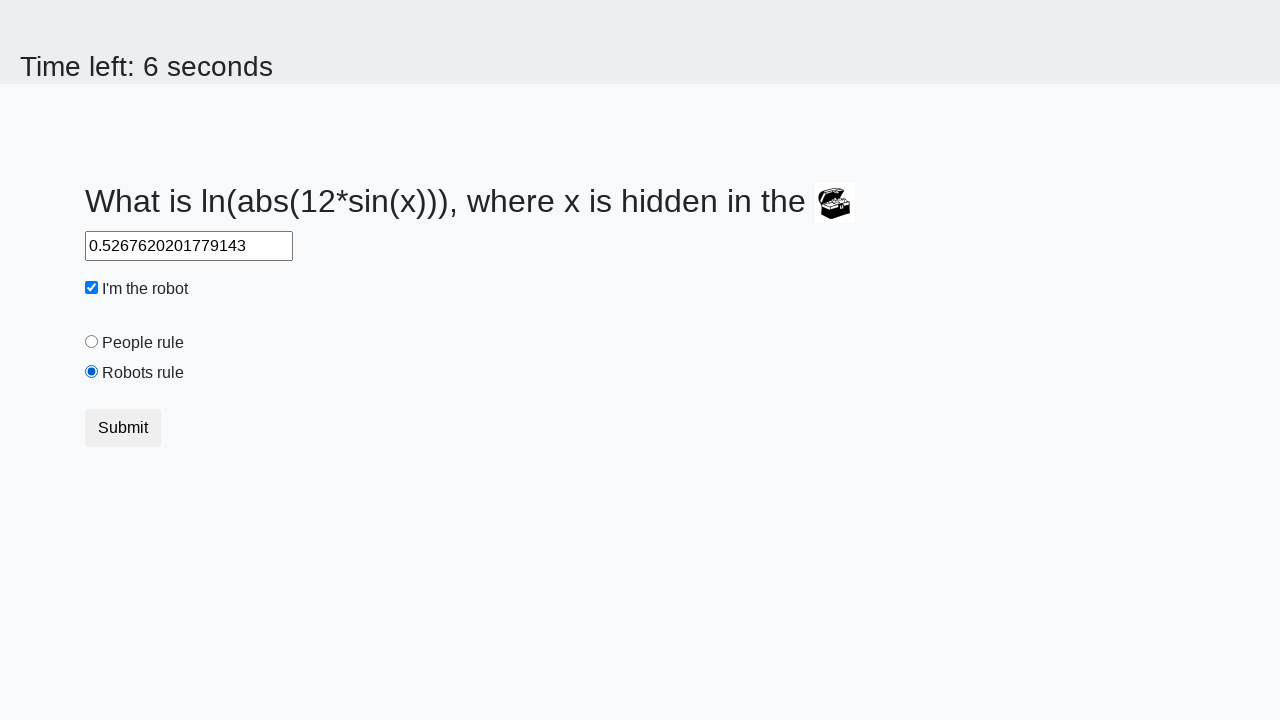

Clicked the submit button at (123, 428) on [type='submit']
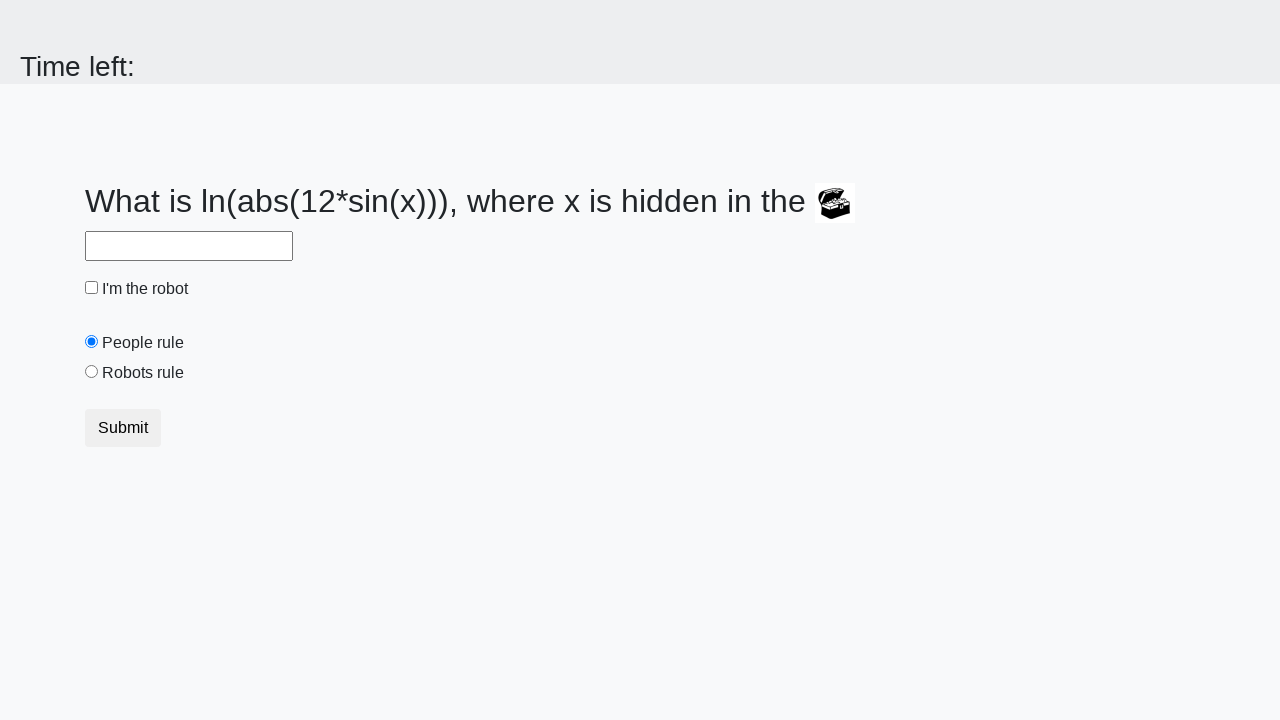

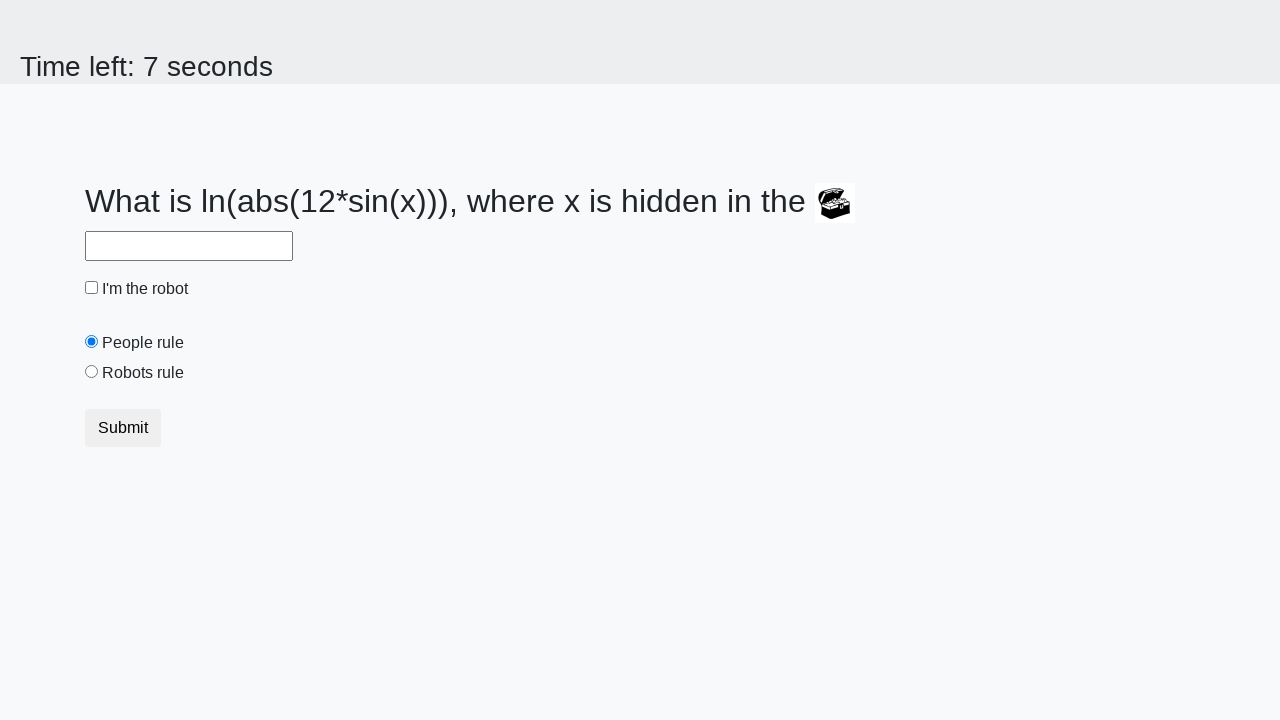